Tests A/B Testing page by clicking on the A/B Testing link and verifying the page header contains "A/B"

Starting URL: https://the-internet.herokuapp.com/

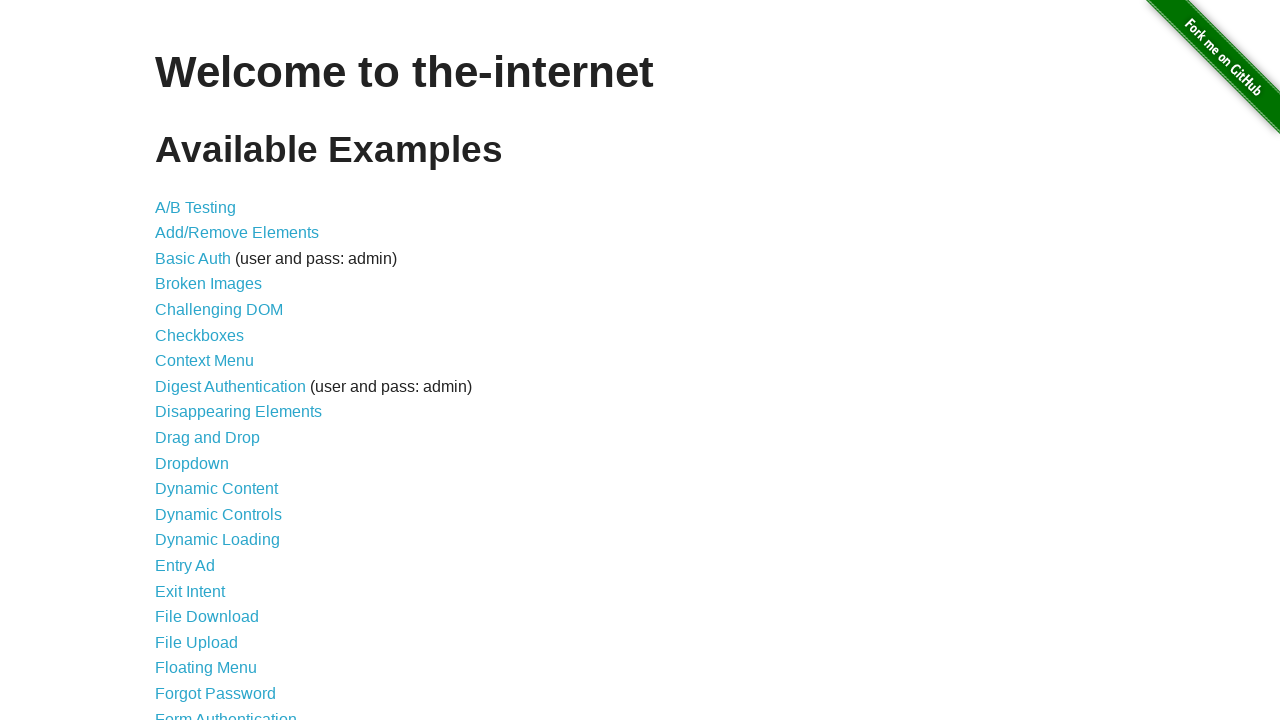

Clicked on A/B Testing link at (196, 207) on text=A/B Testing
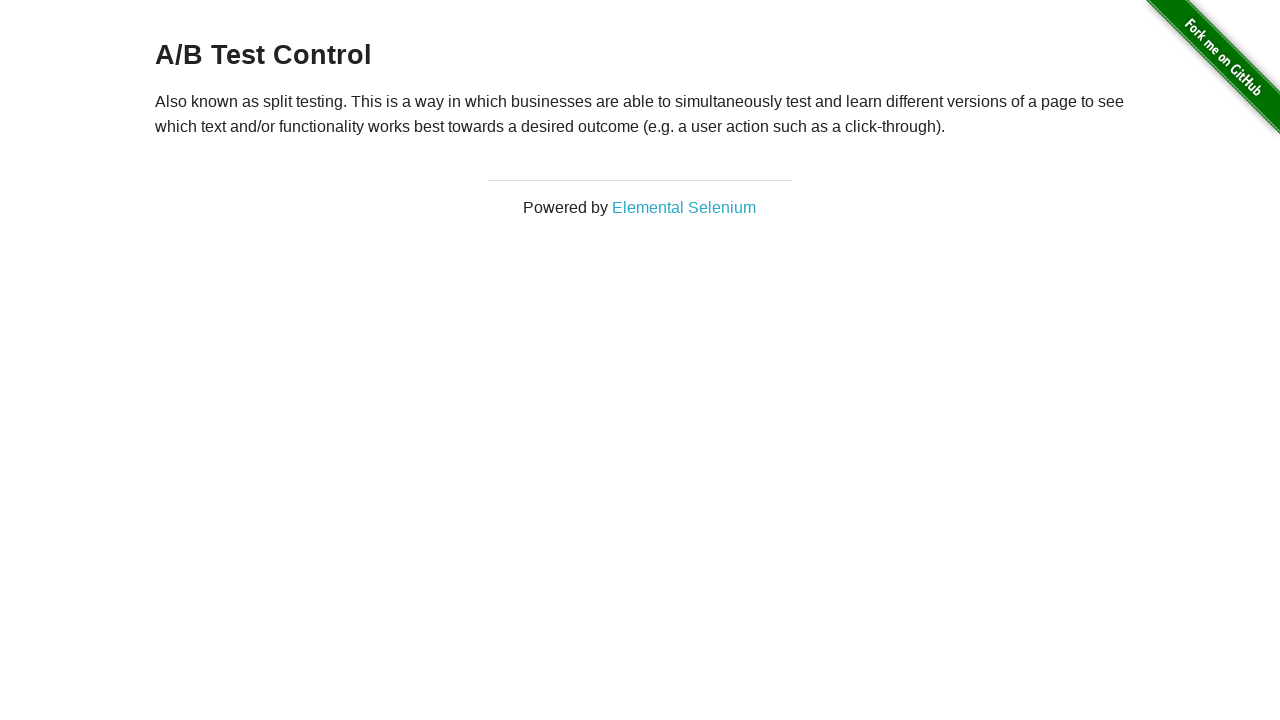

Page header (h3) loaded and is visible
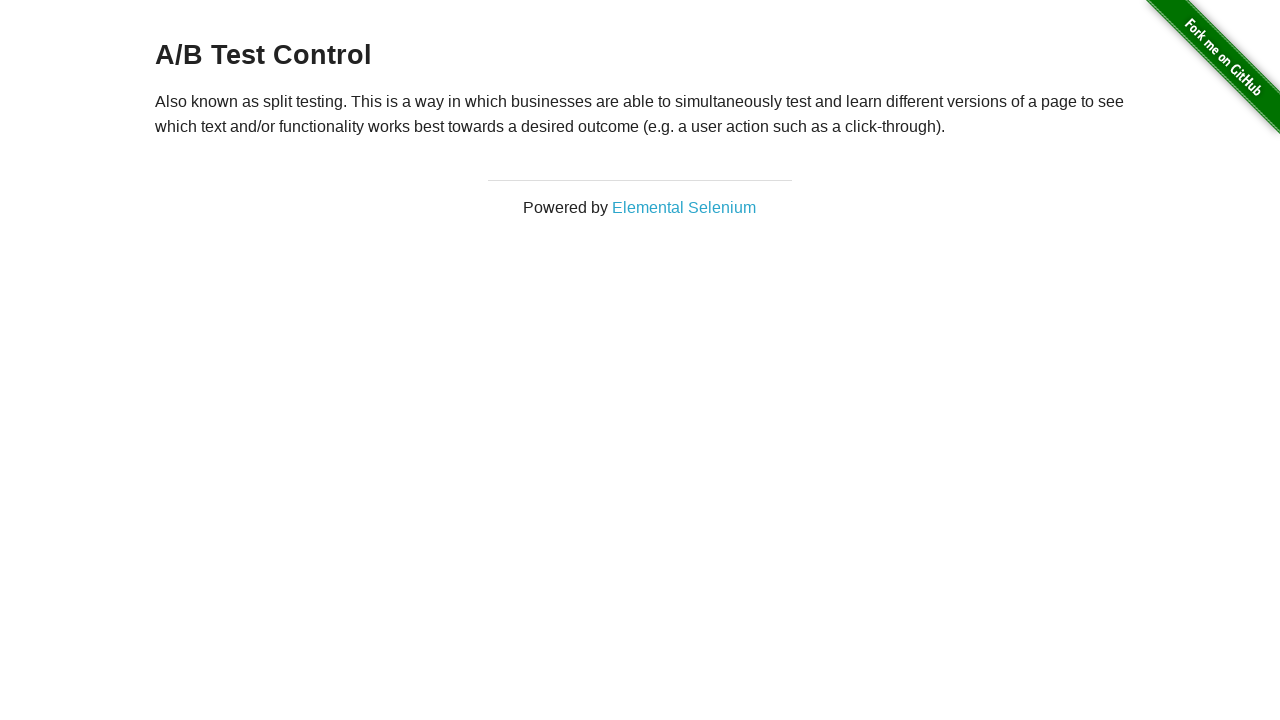

Retrieved page header text content
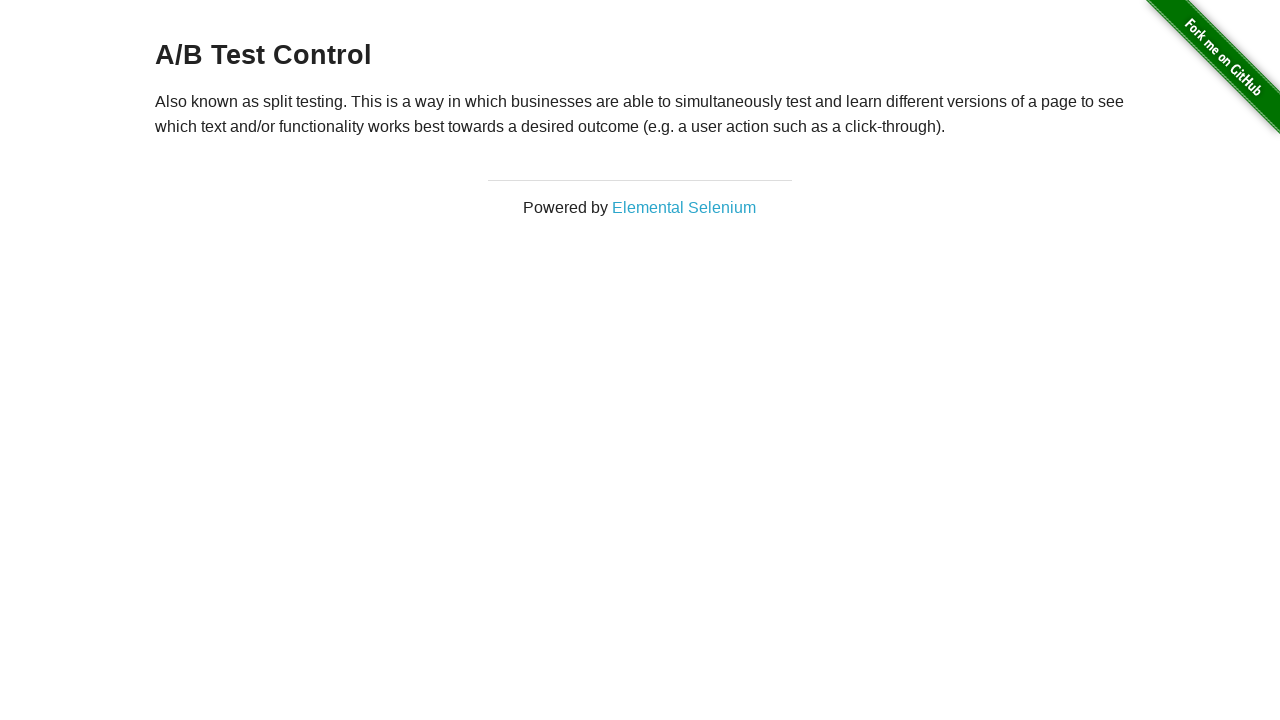

Verified page header contains 'A/B' text
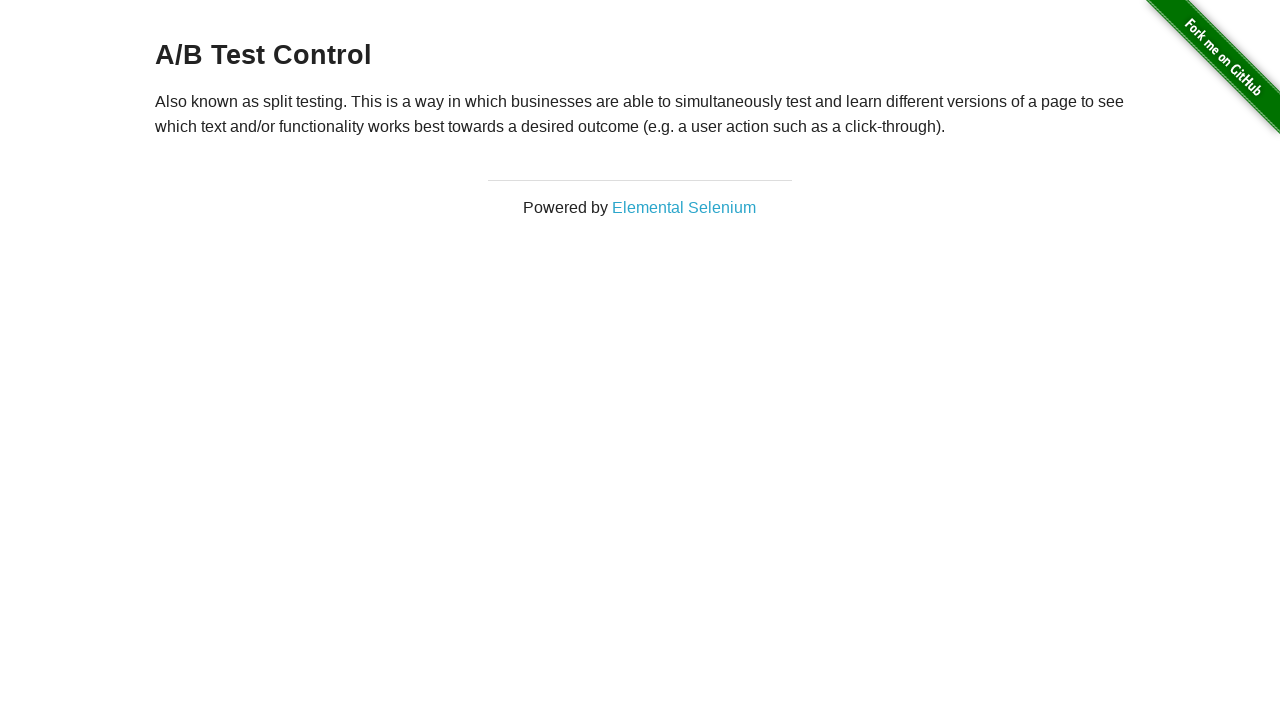

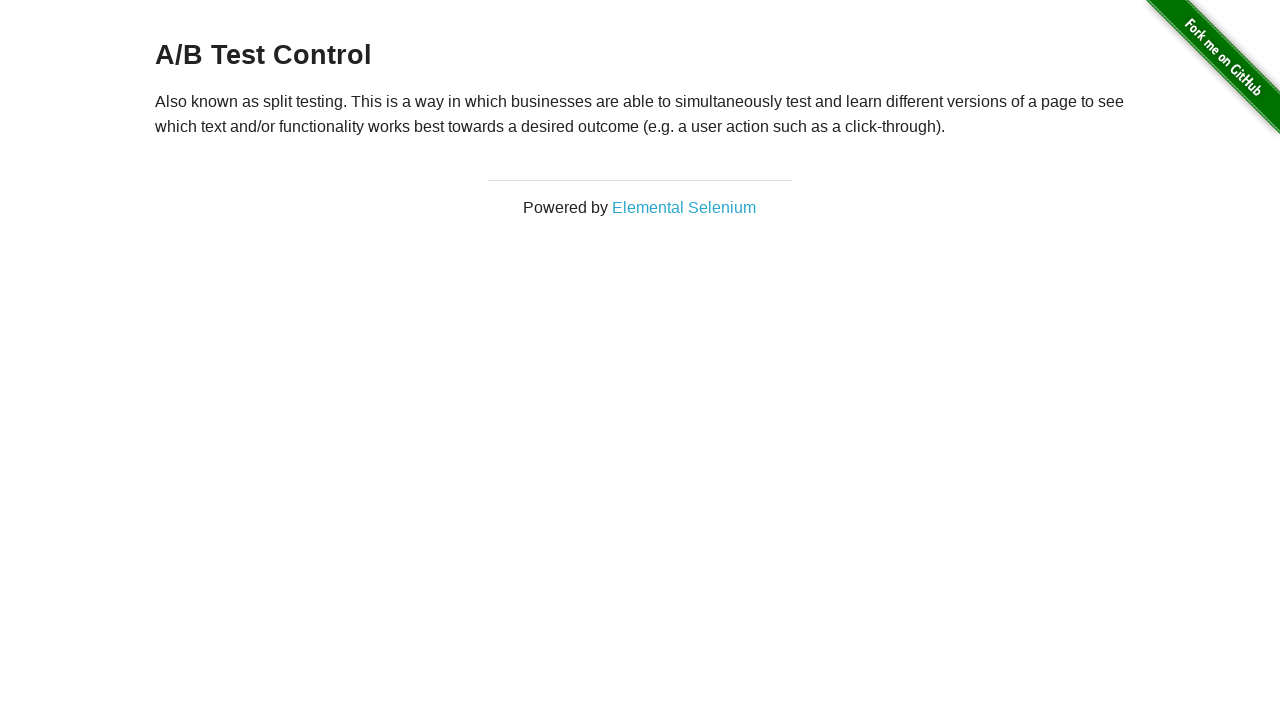